Tests radio button functionality by verifying the male radio button is visible and enabled, then checking it and verifying it becomes selected.

Starting URL: https://testautomationpractice.blogspot.com/

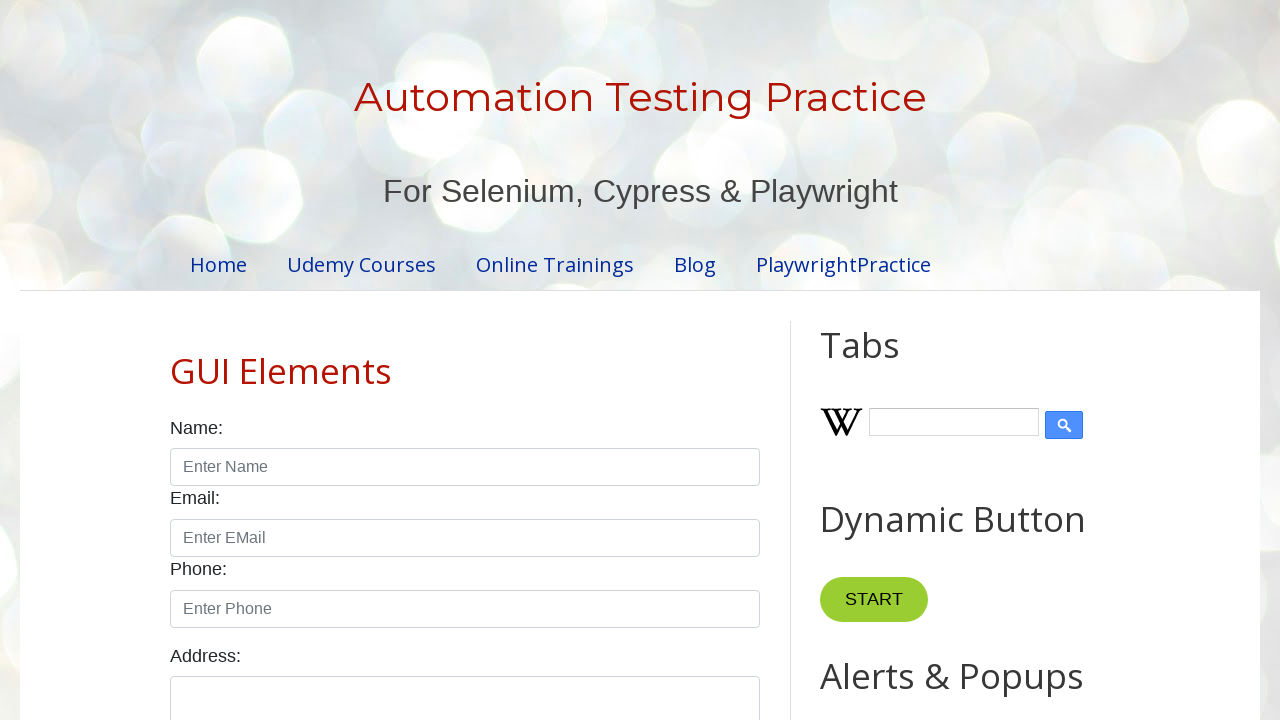

Located the male radio button element
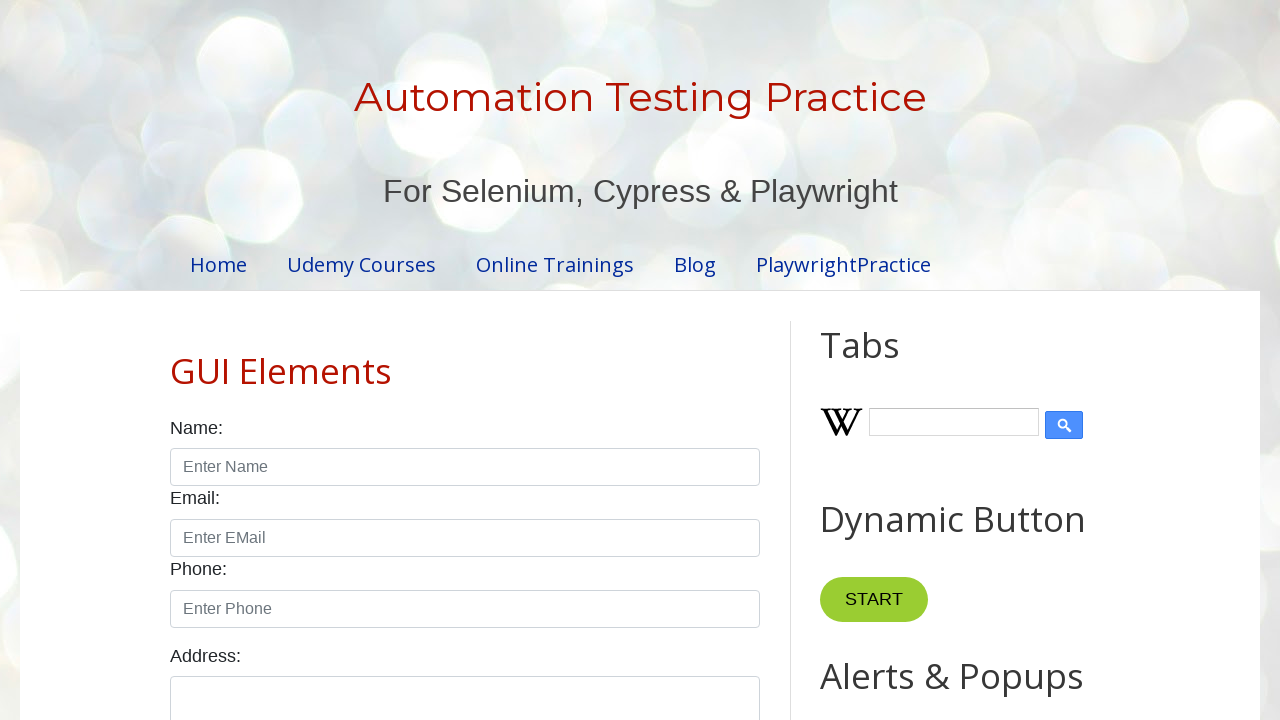

Male radio button is visible
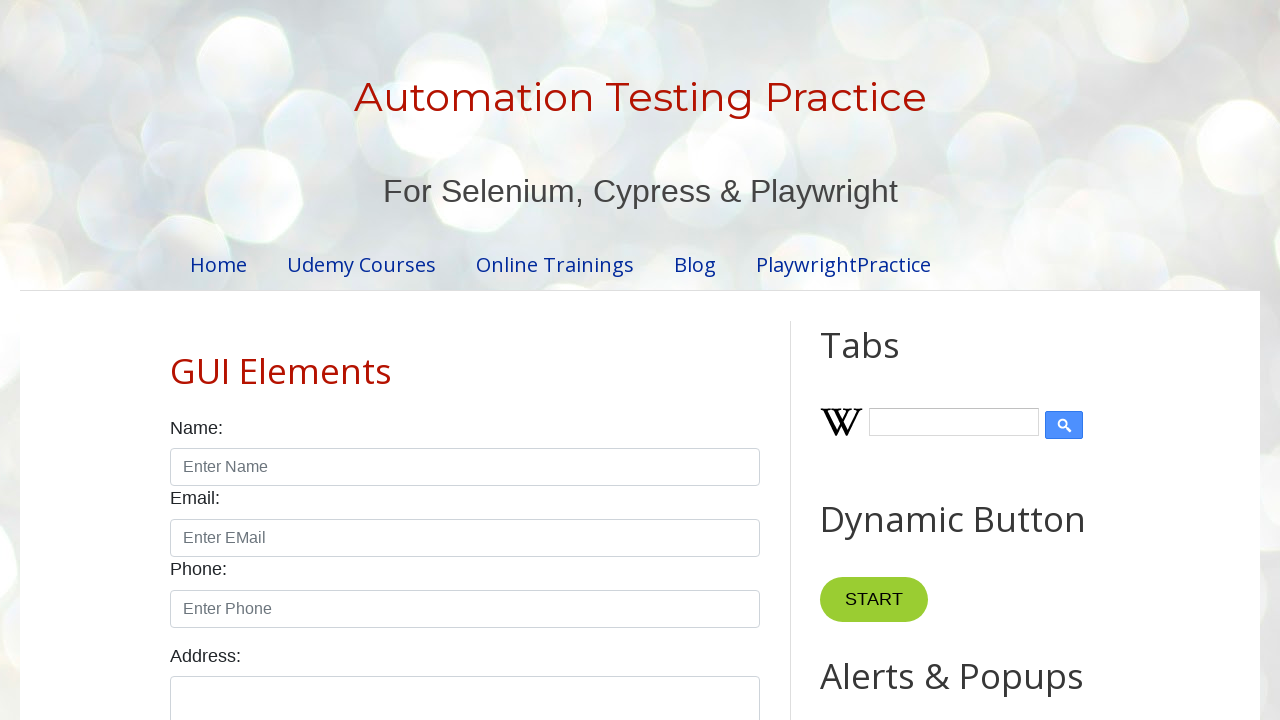

Checked the male radio button at (176, 360) on #male
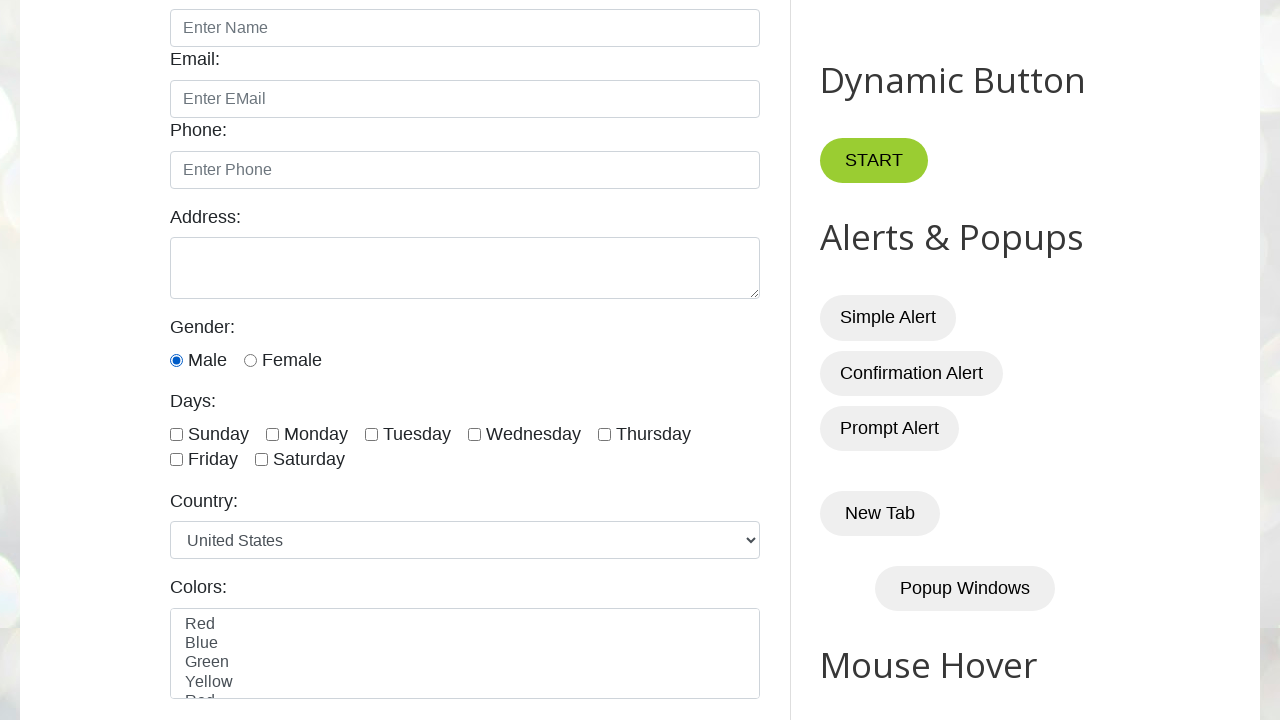

Verified that the male radio button is selected
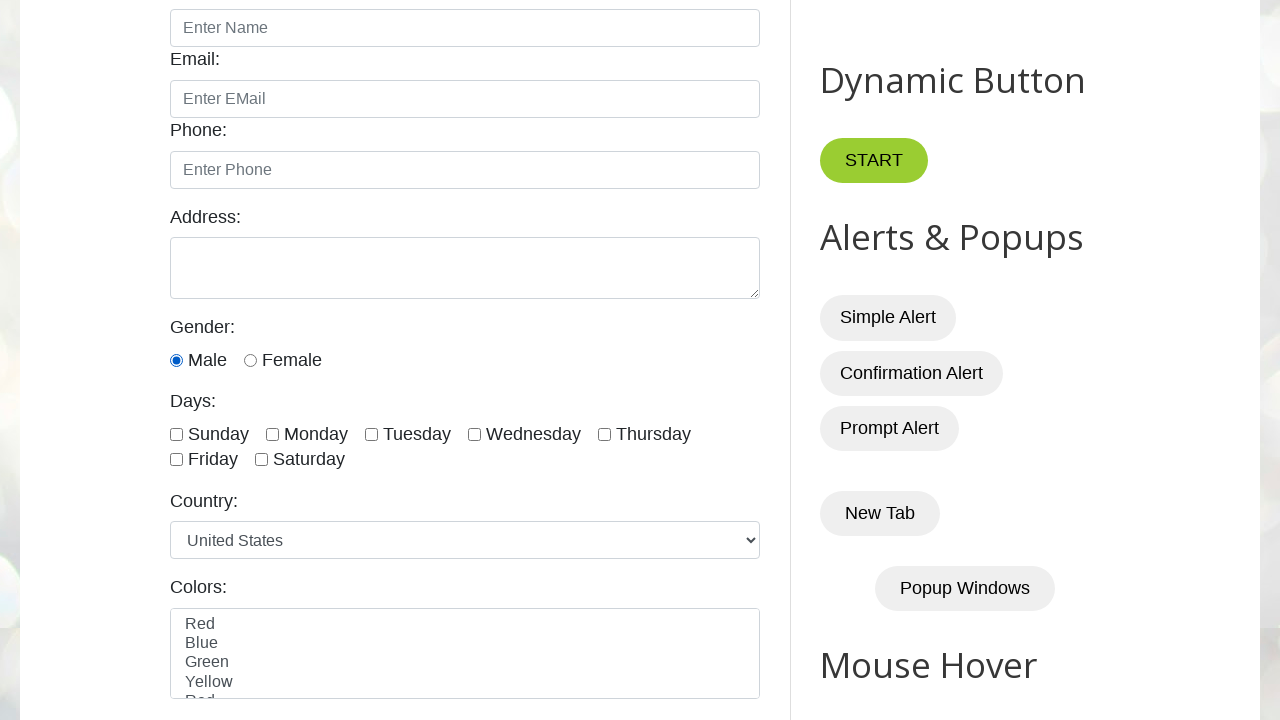

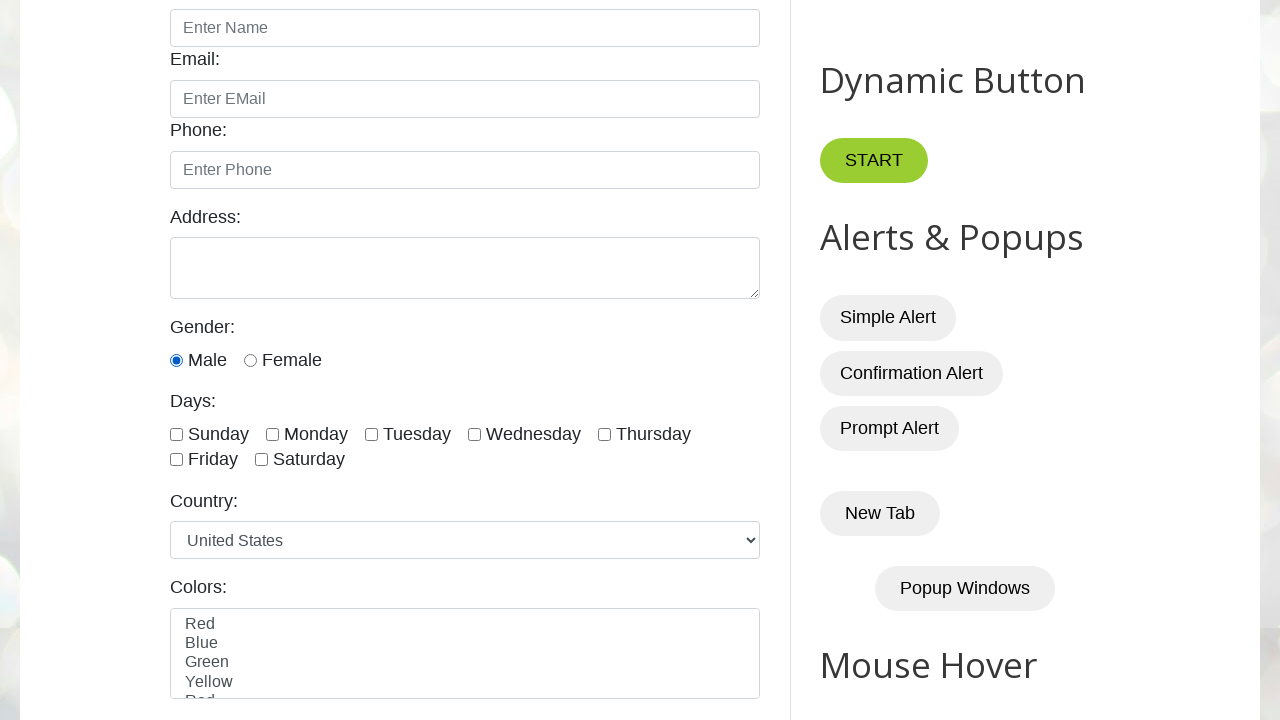